Tests dynamic dropdown handling by selecting origin city (Mumbai/BOM) and destination city (Delhi/DEL) from flight booking dropdowns on a practice website.

Starting URL: https://rahulshettyacademy.com/dropdownsPractise/

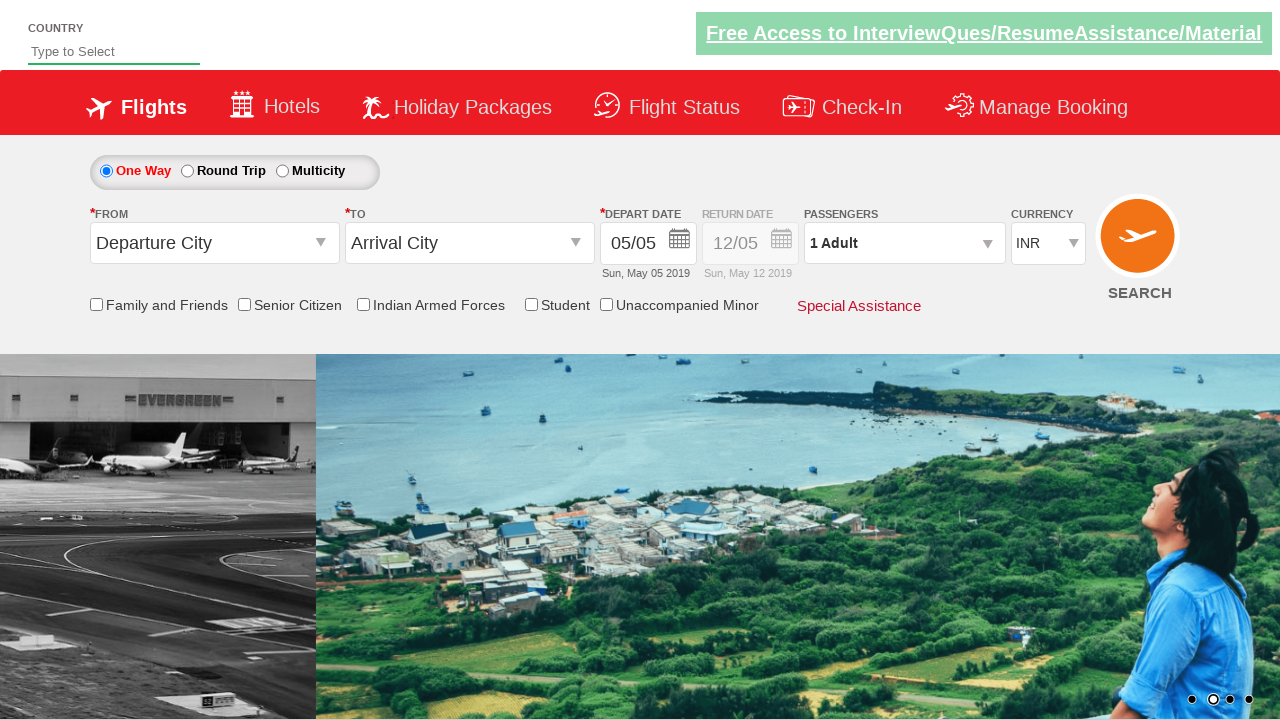

Clicked on origin station dropdown to open it at (214, 243) on input#ctl00_mainContent_ddl_originStation1_CTXT
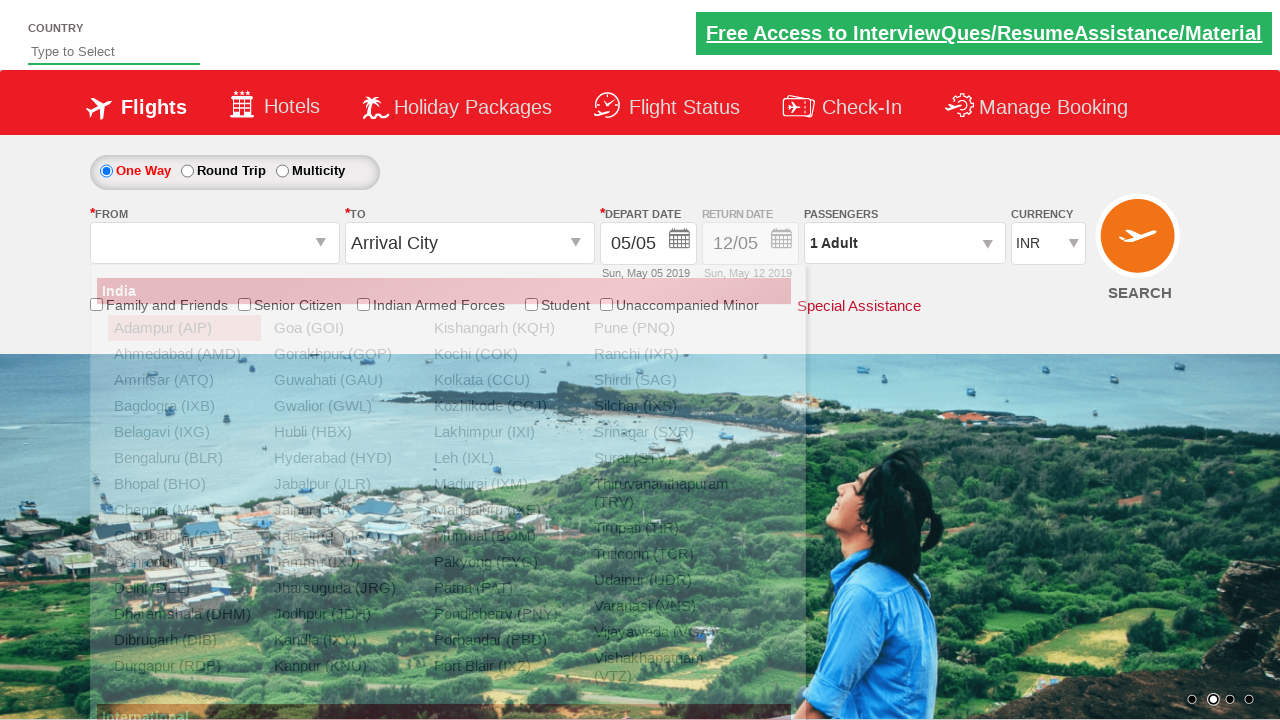

Selected Mumbai (BOM) as origin city at (504, 536) on a[value='BOM']
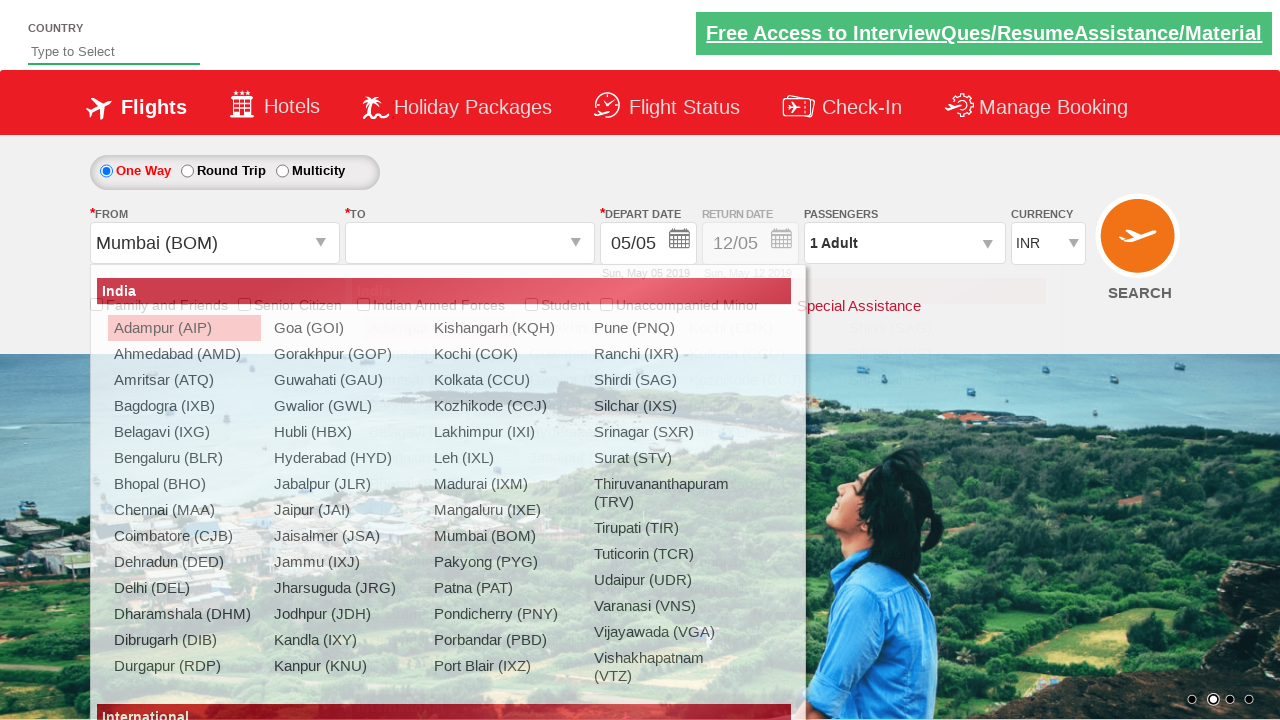

Waited for destination dropdown to be ready
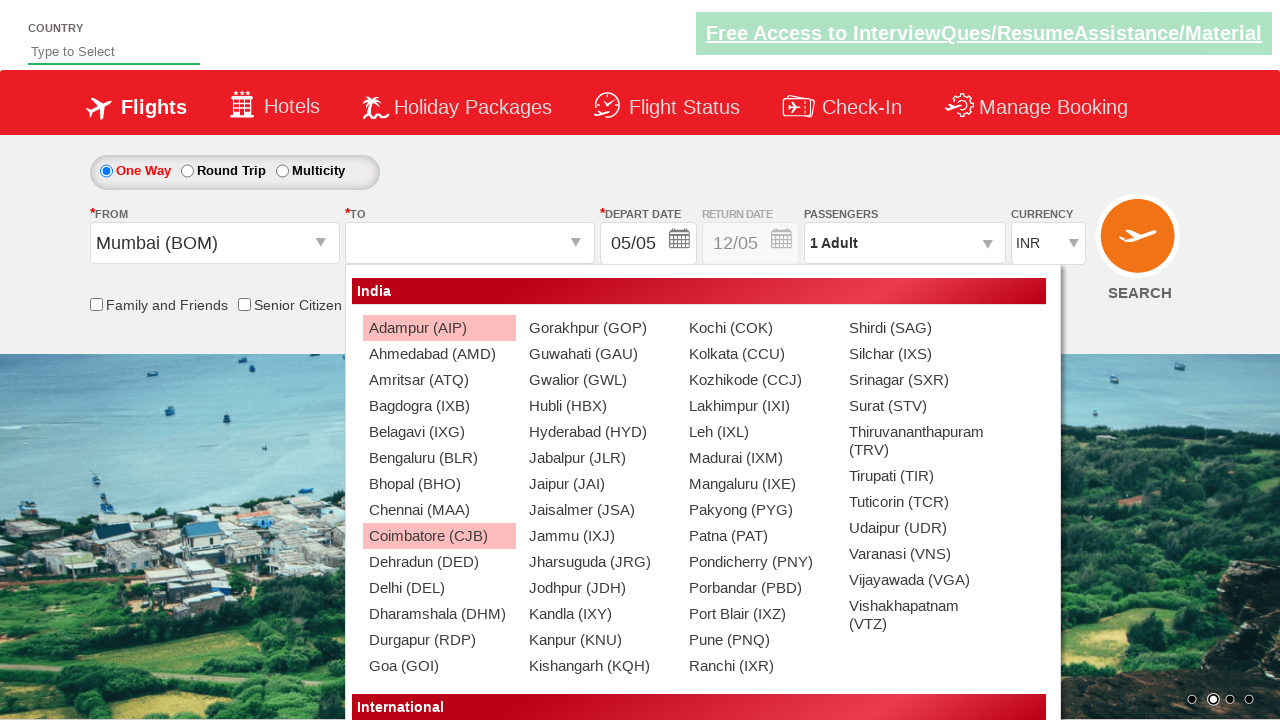

Selected Delhi (DEL) as destination city at (439, 588) on (//a[@value='DEL'])[2]
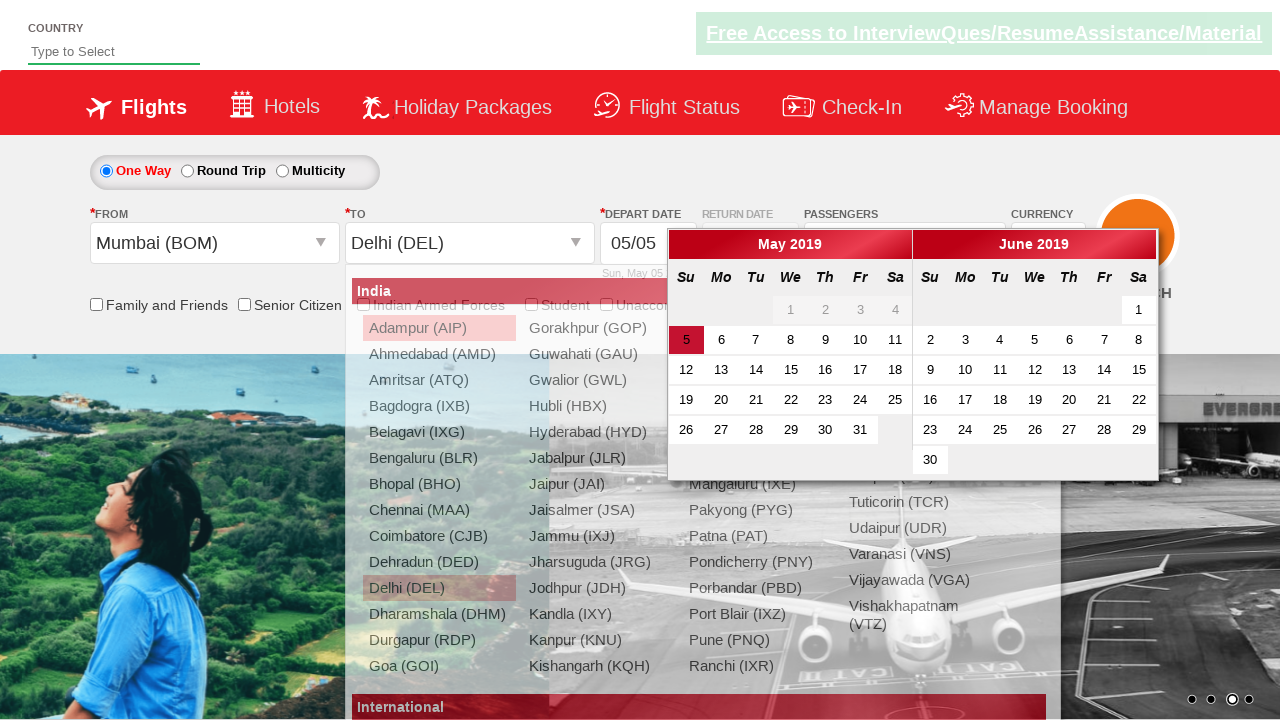

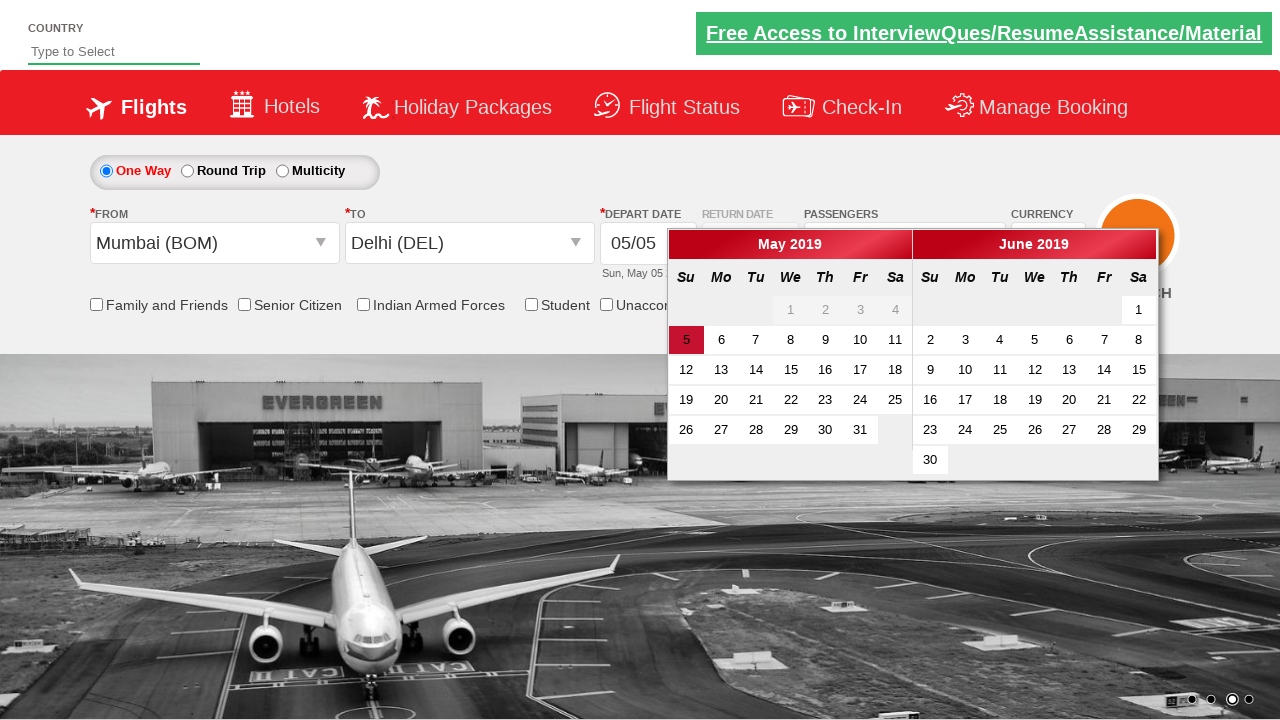